Verifies that the YouTube page title contains "YouTube"

Starting URL: https://www.youtube.com

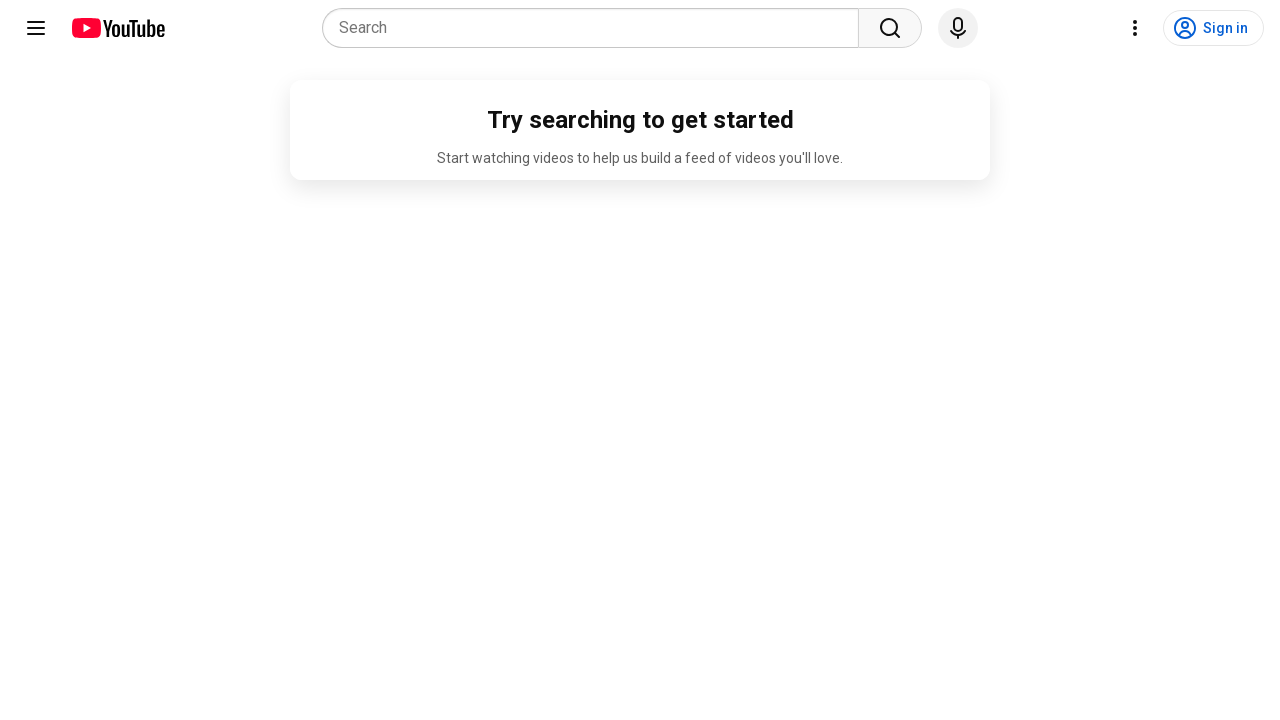

Navigated to https://www.youtube.com
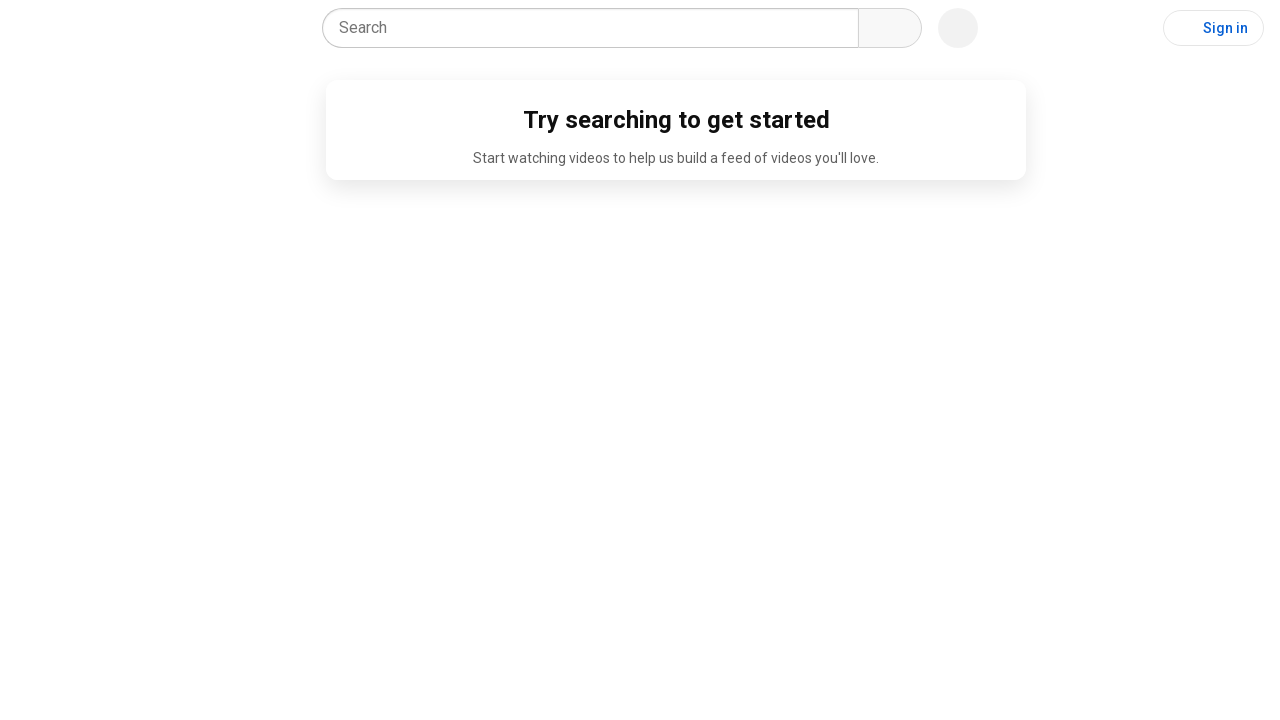

Verified that the page title contains 'YouTube'
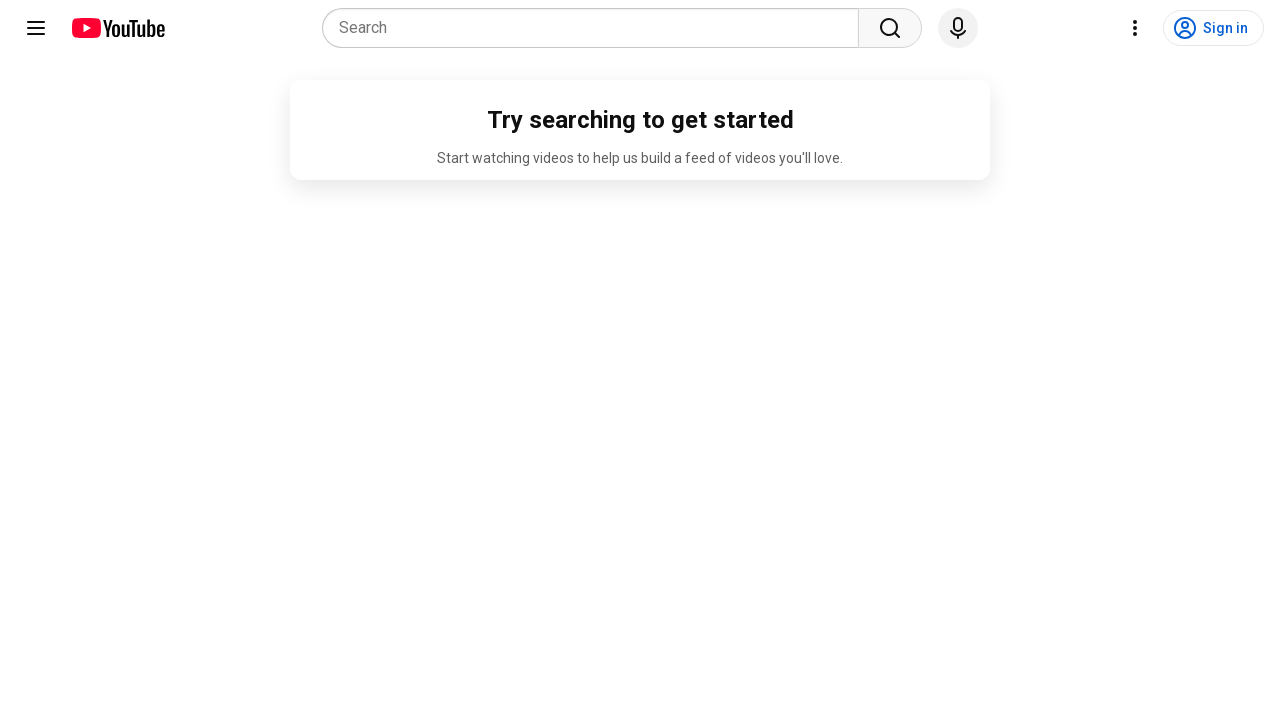

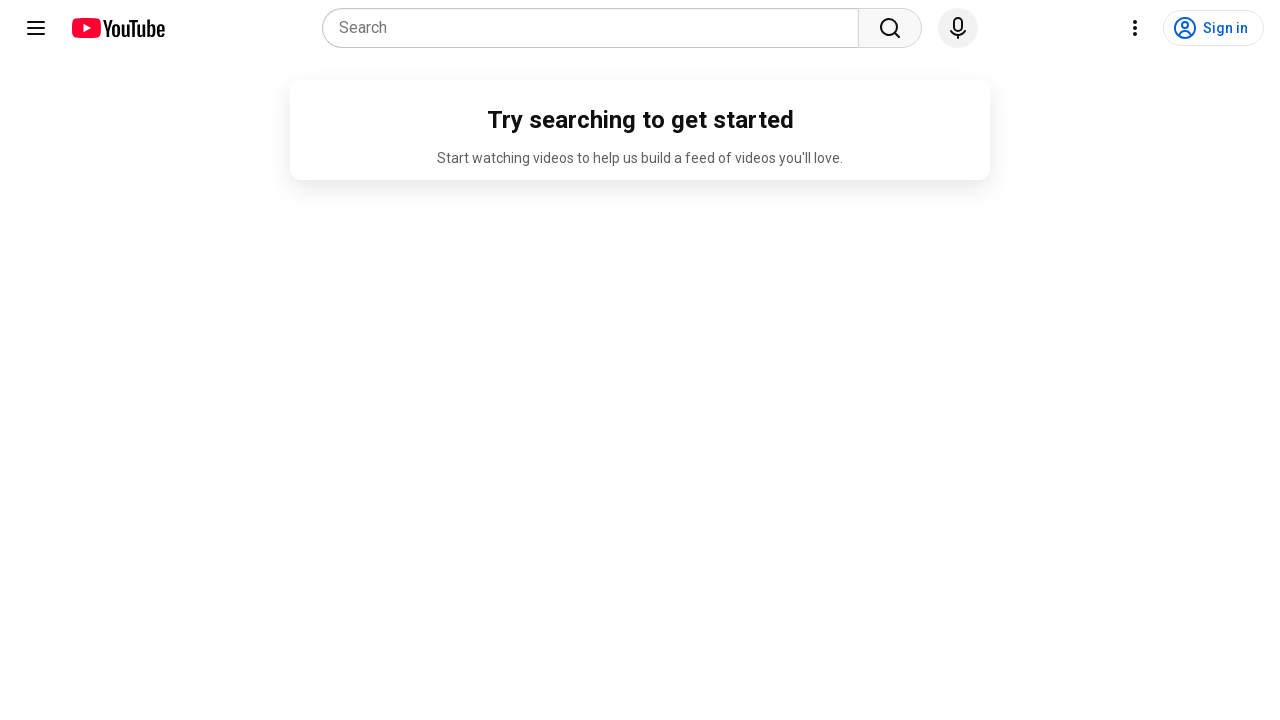